Navigates to the Playwright Python documentation website and clicks on the Docs link to access the documentation page

Starting URL: https://playwright.dev/python

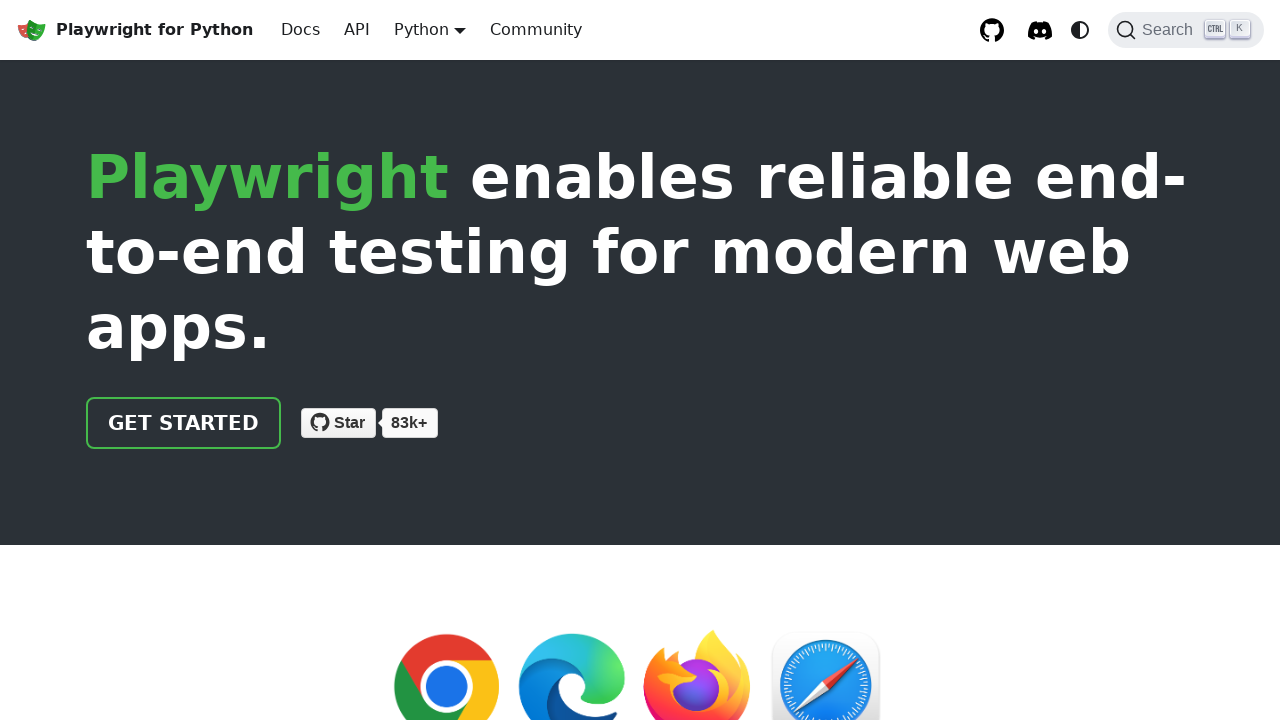

Clicked on the Docs link at (300, 30) on internal:role=link[name="Docs"i]
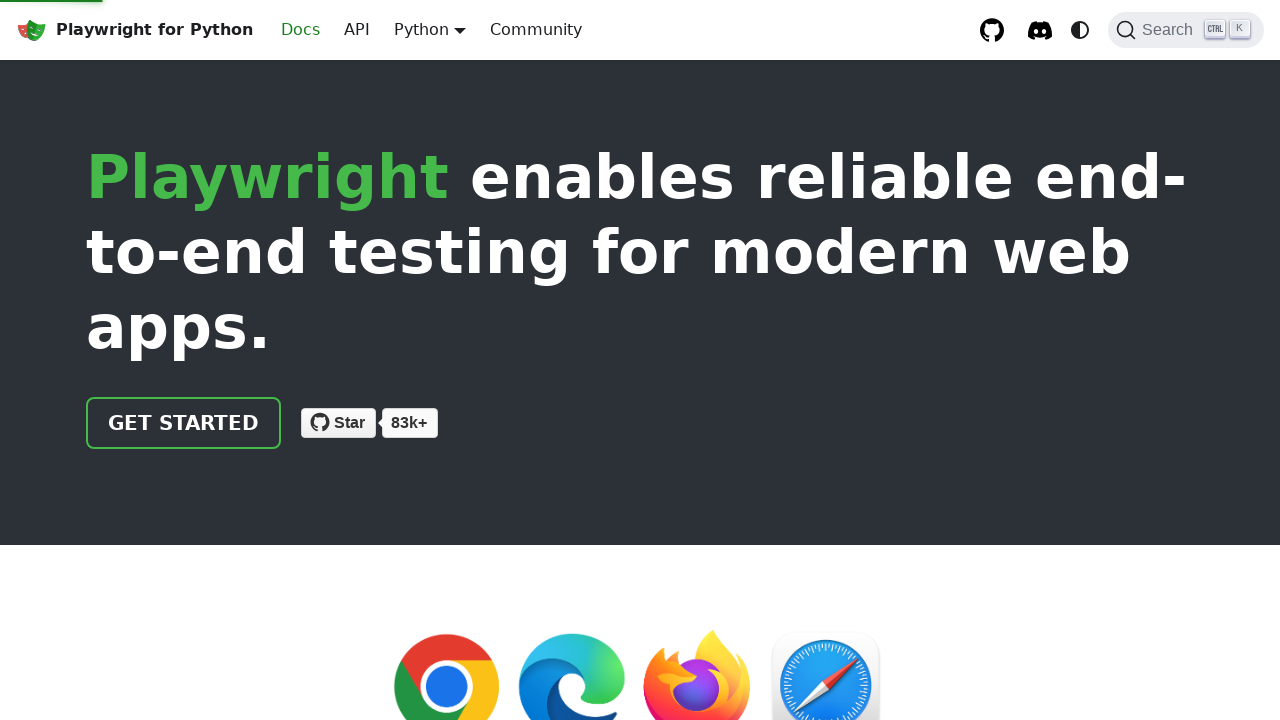

Documentation page loaded
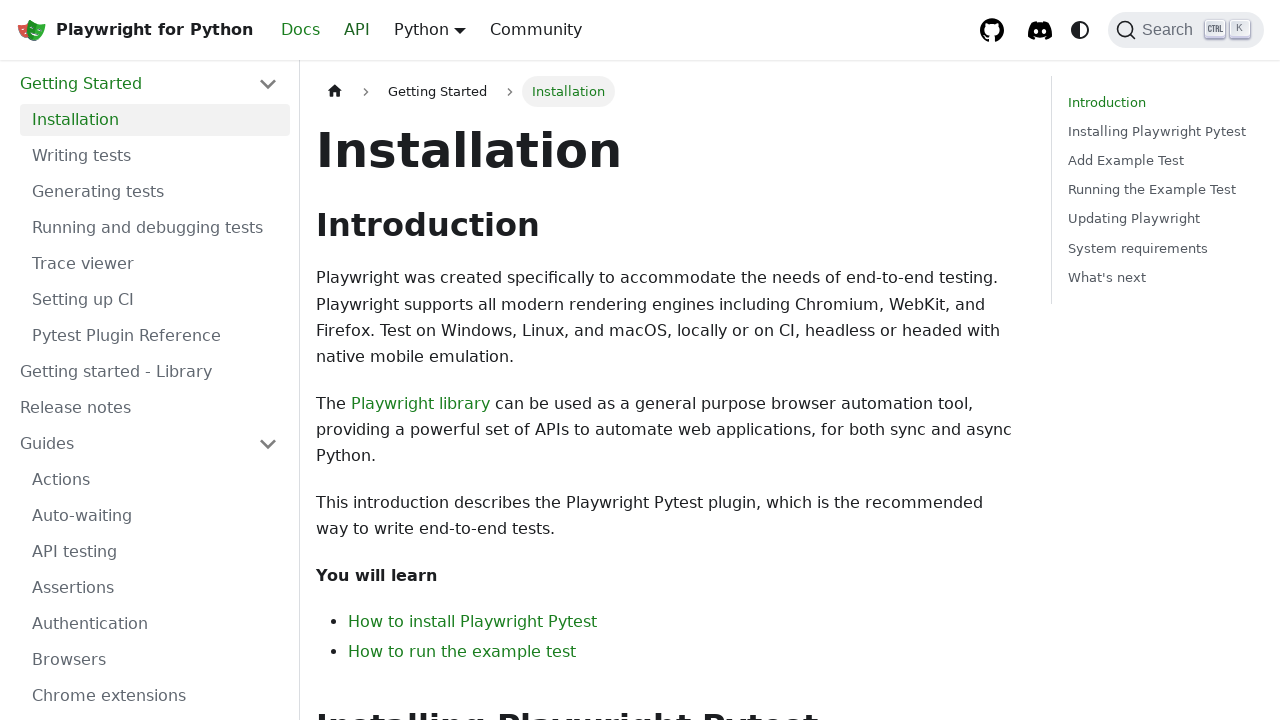

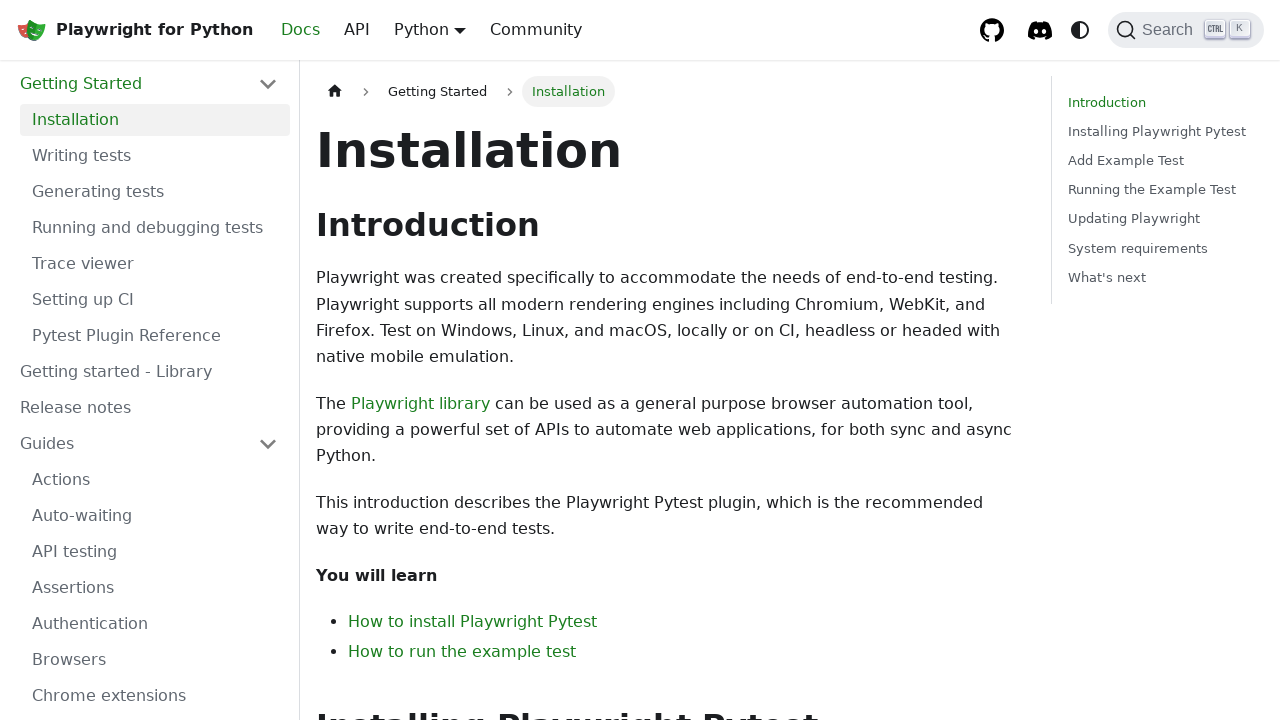